Tests that new todo items are appended to the bottom of the list by creating 3 items and verifying the count

Starting URL: https://demo.playwright.dev/todomvc

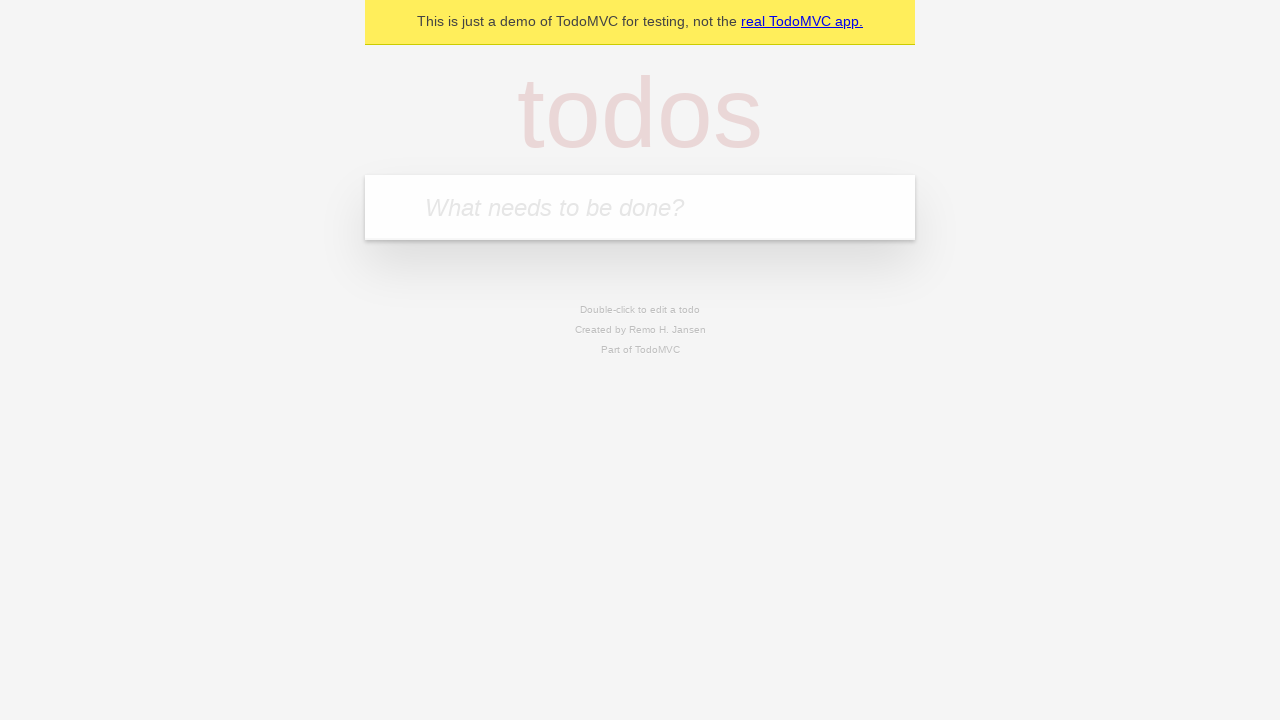

Filled todo input with 'buy some cheese' on internal:attr=[placeholder="What needs to be done?"i]
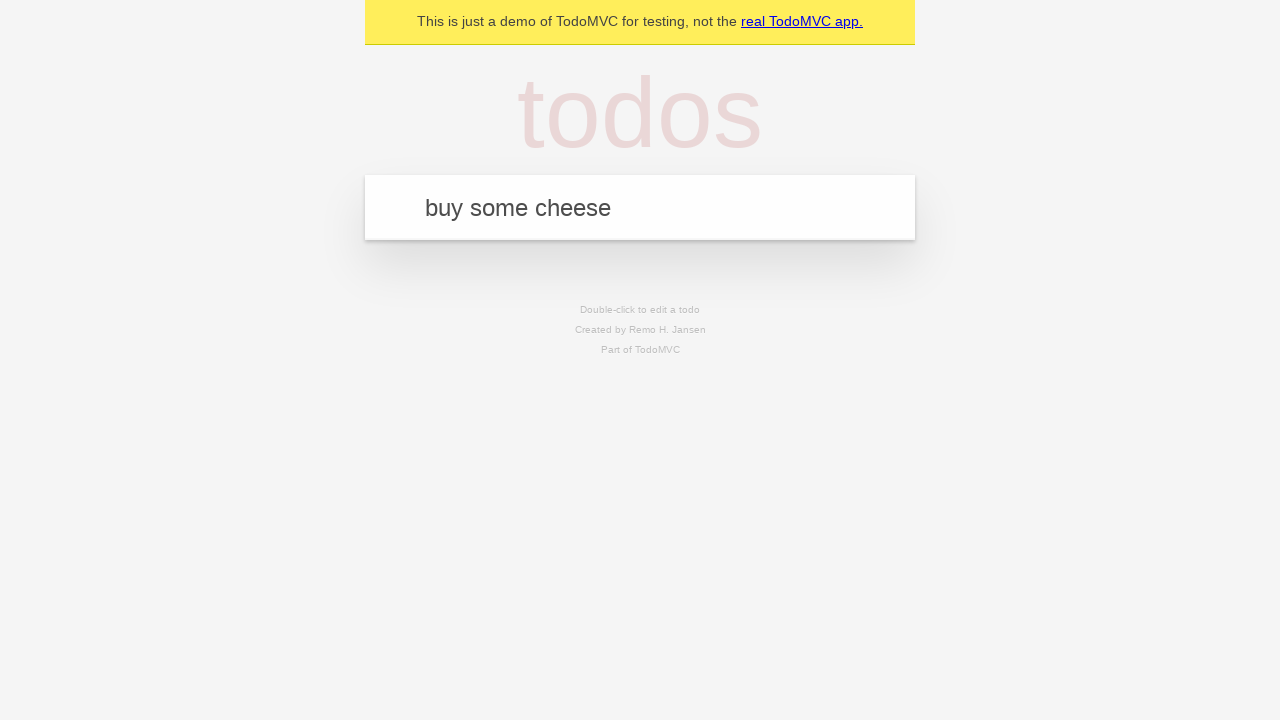

Pressed Enter to create first todo item on internal:attr=[placeholder="What needs to be done?"i]
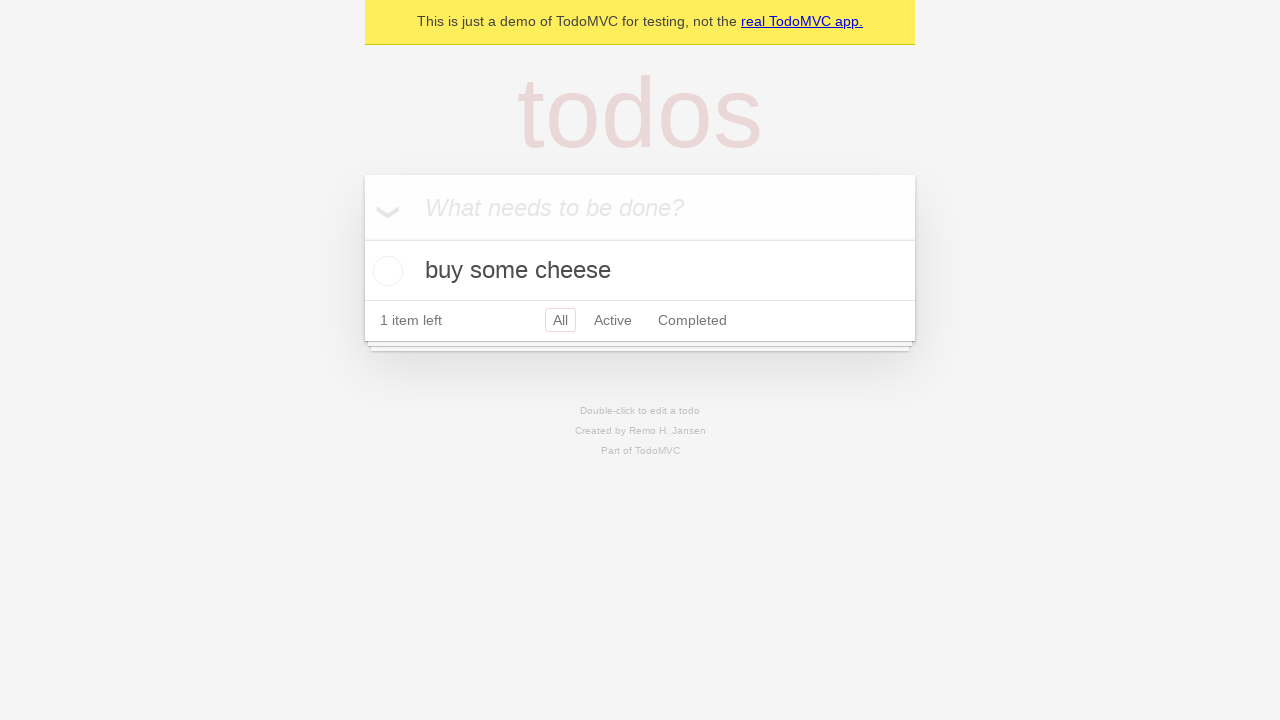

Filled todo input with 'feed the cat' on internal:attr=[placeholder="What needs to be done?"i]
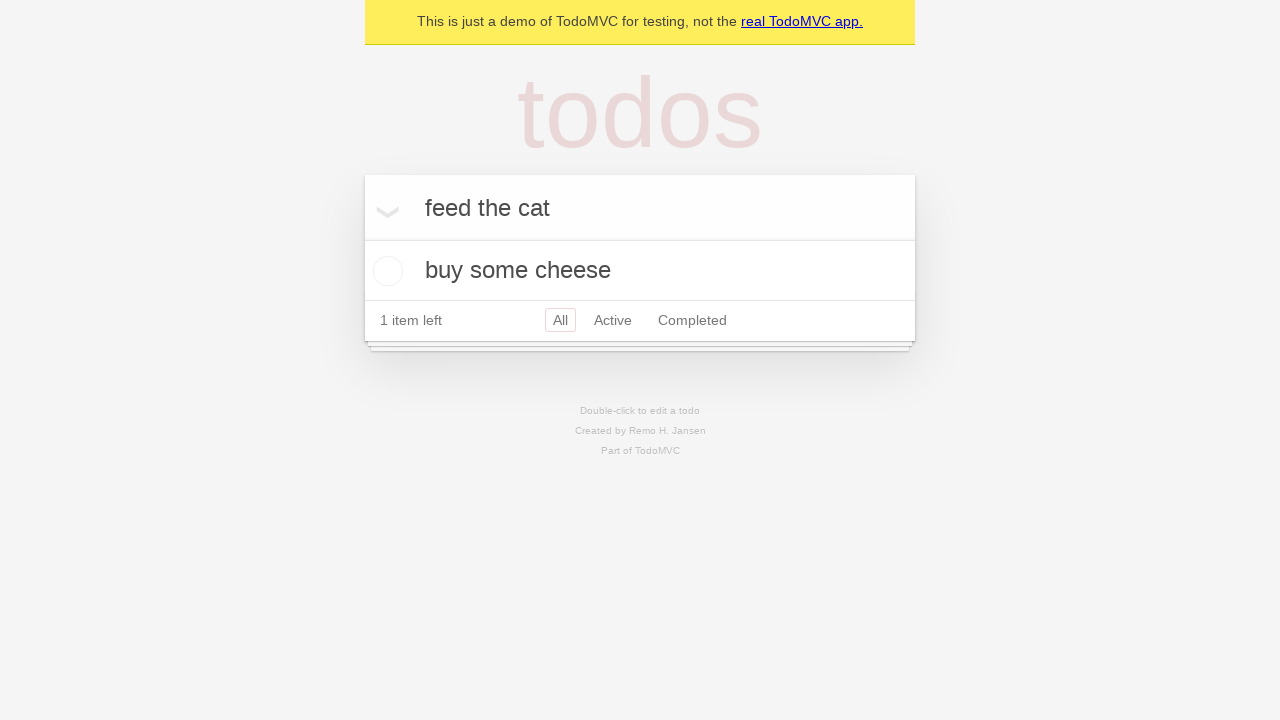

Pressed Enter to create second todo item on internal:attr=[placeholder="What needs to be done?"i]
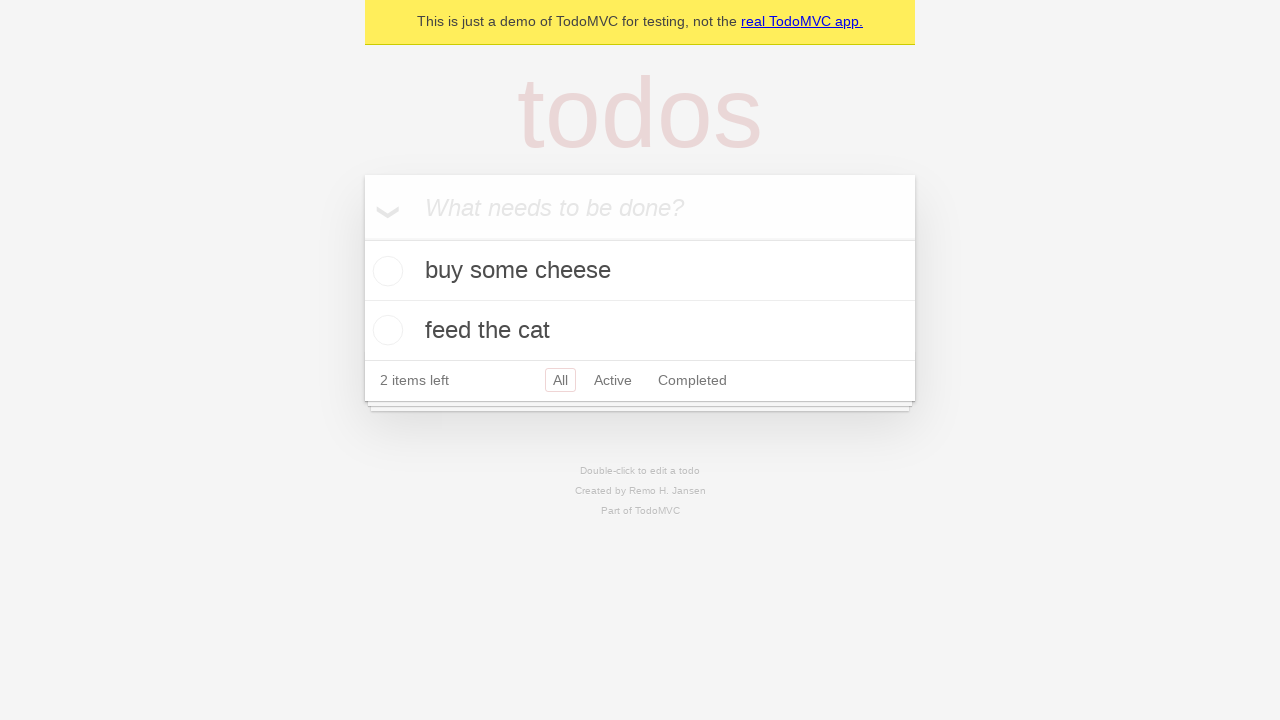

Filled todo input with 'book a doctors appointment' on internal:attr=[placeholder="What needs to be done?"i]
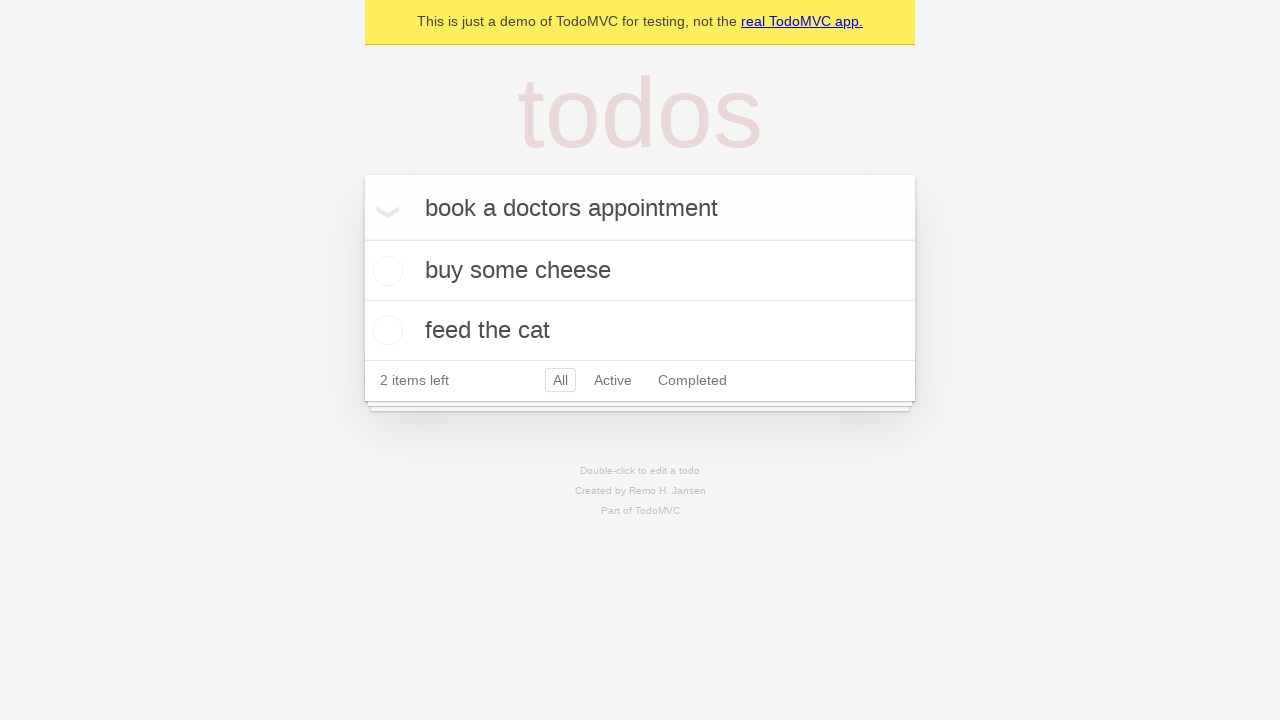

Pressed Enter to create third todo item on internal:attr=[placeholder="What needs to be done?"i]
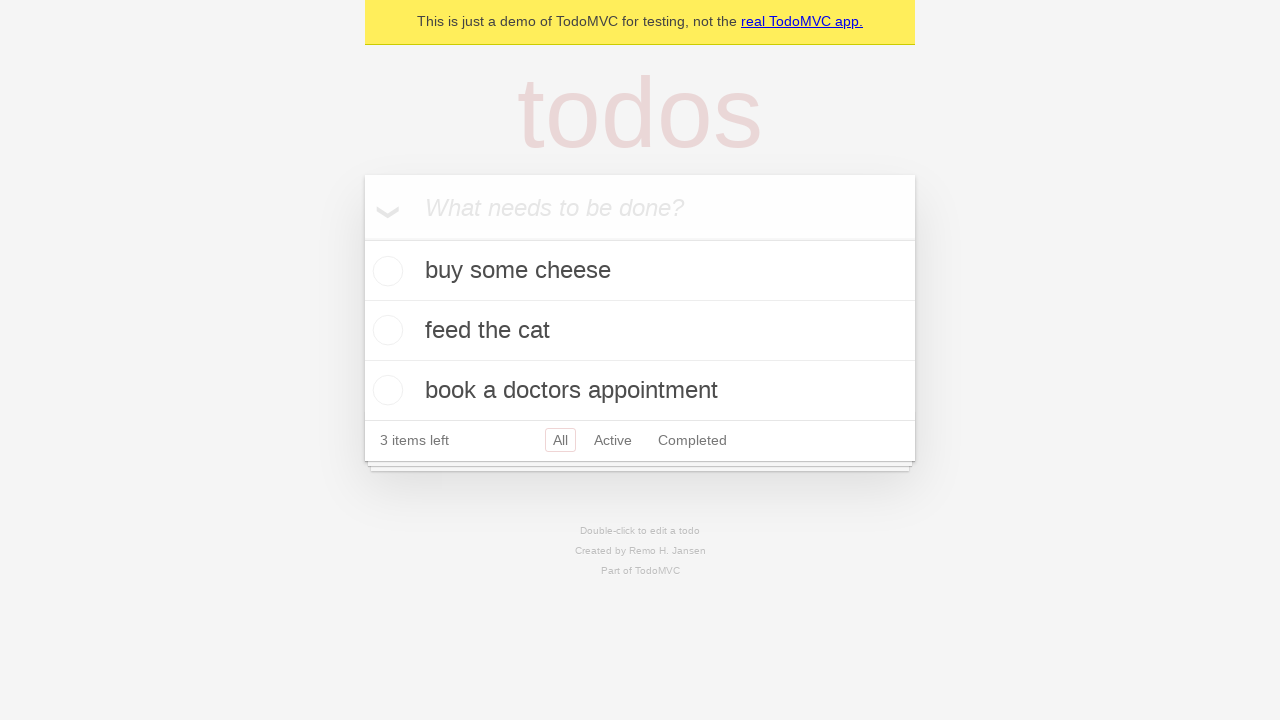

Verified all 3 todo items were created and appended to the list
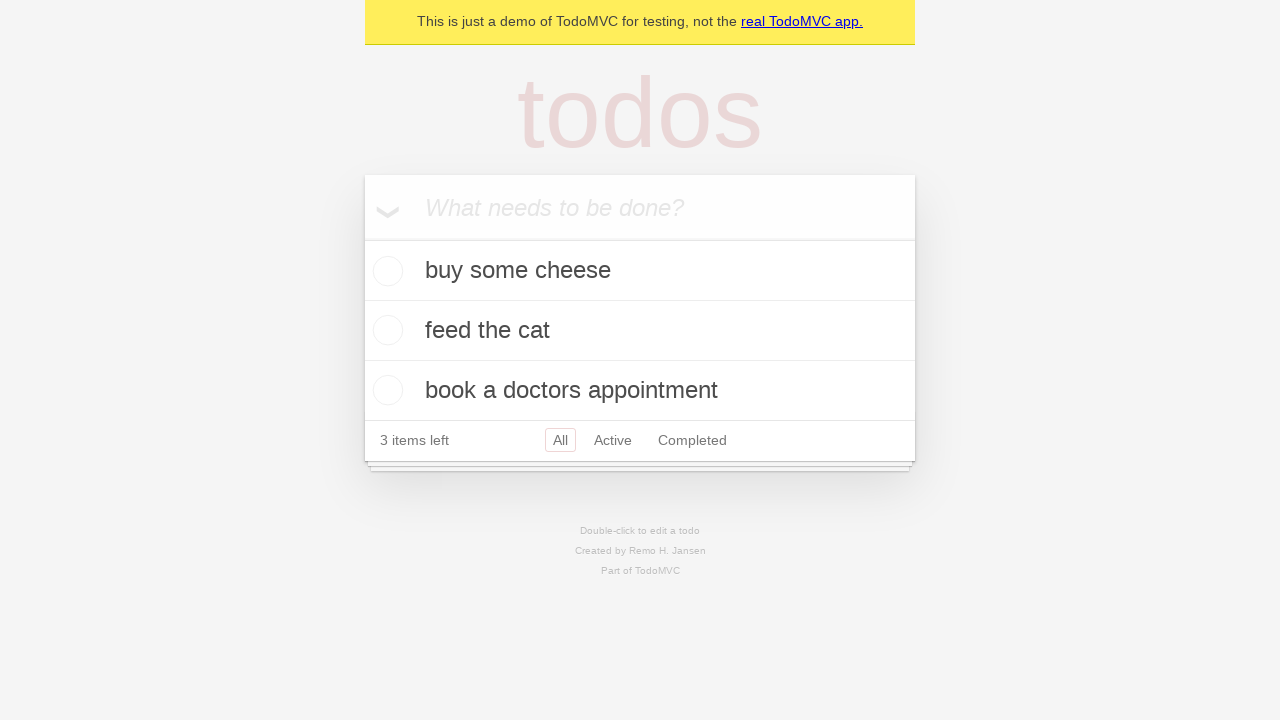

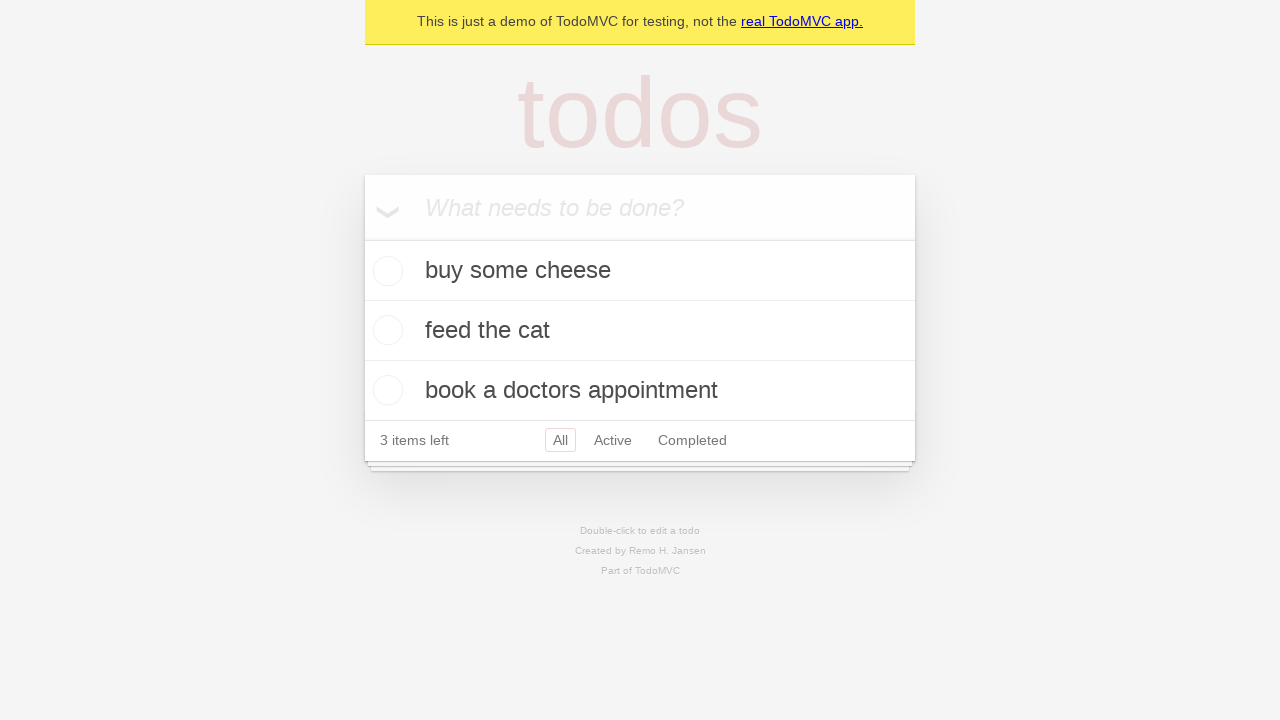